Opens the nopCommerce website, maximizes the browser window, and retrieves the page title and current URL to verify the page loaded correctly.

Starting URL: https://www.nopcommerce.com/en

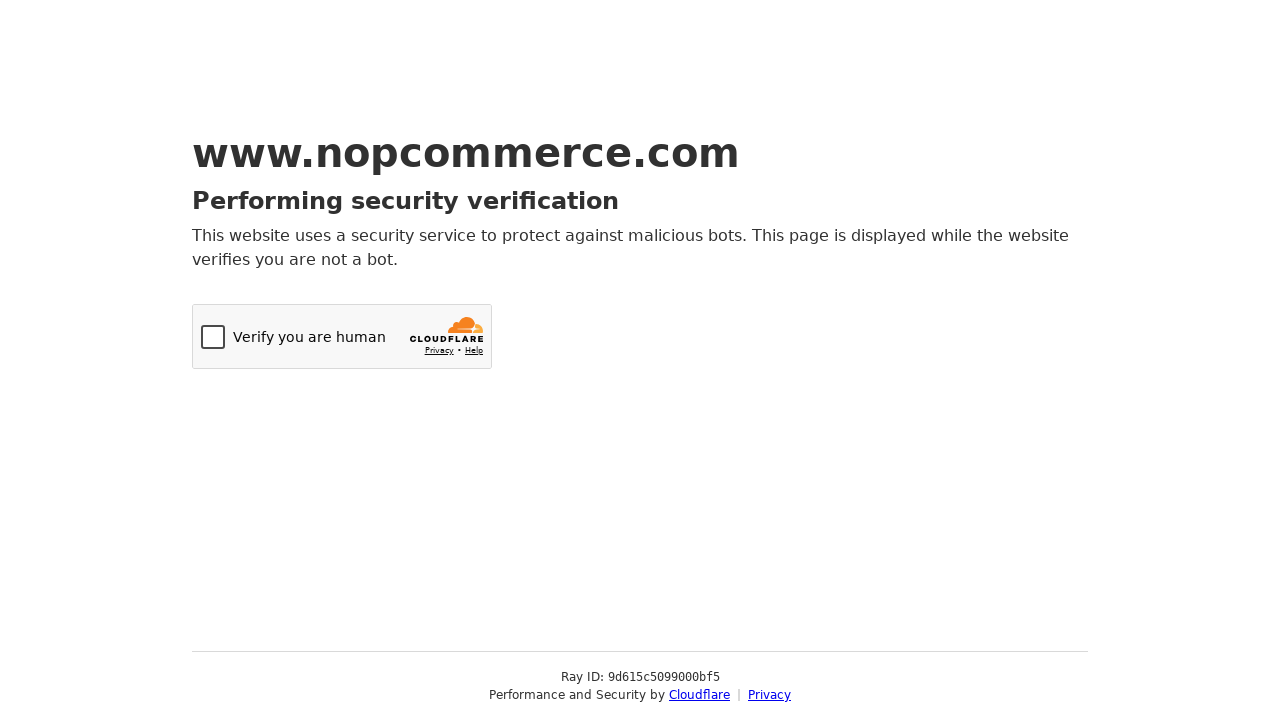

Set viewport size to 1920x1080
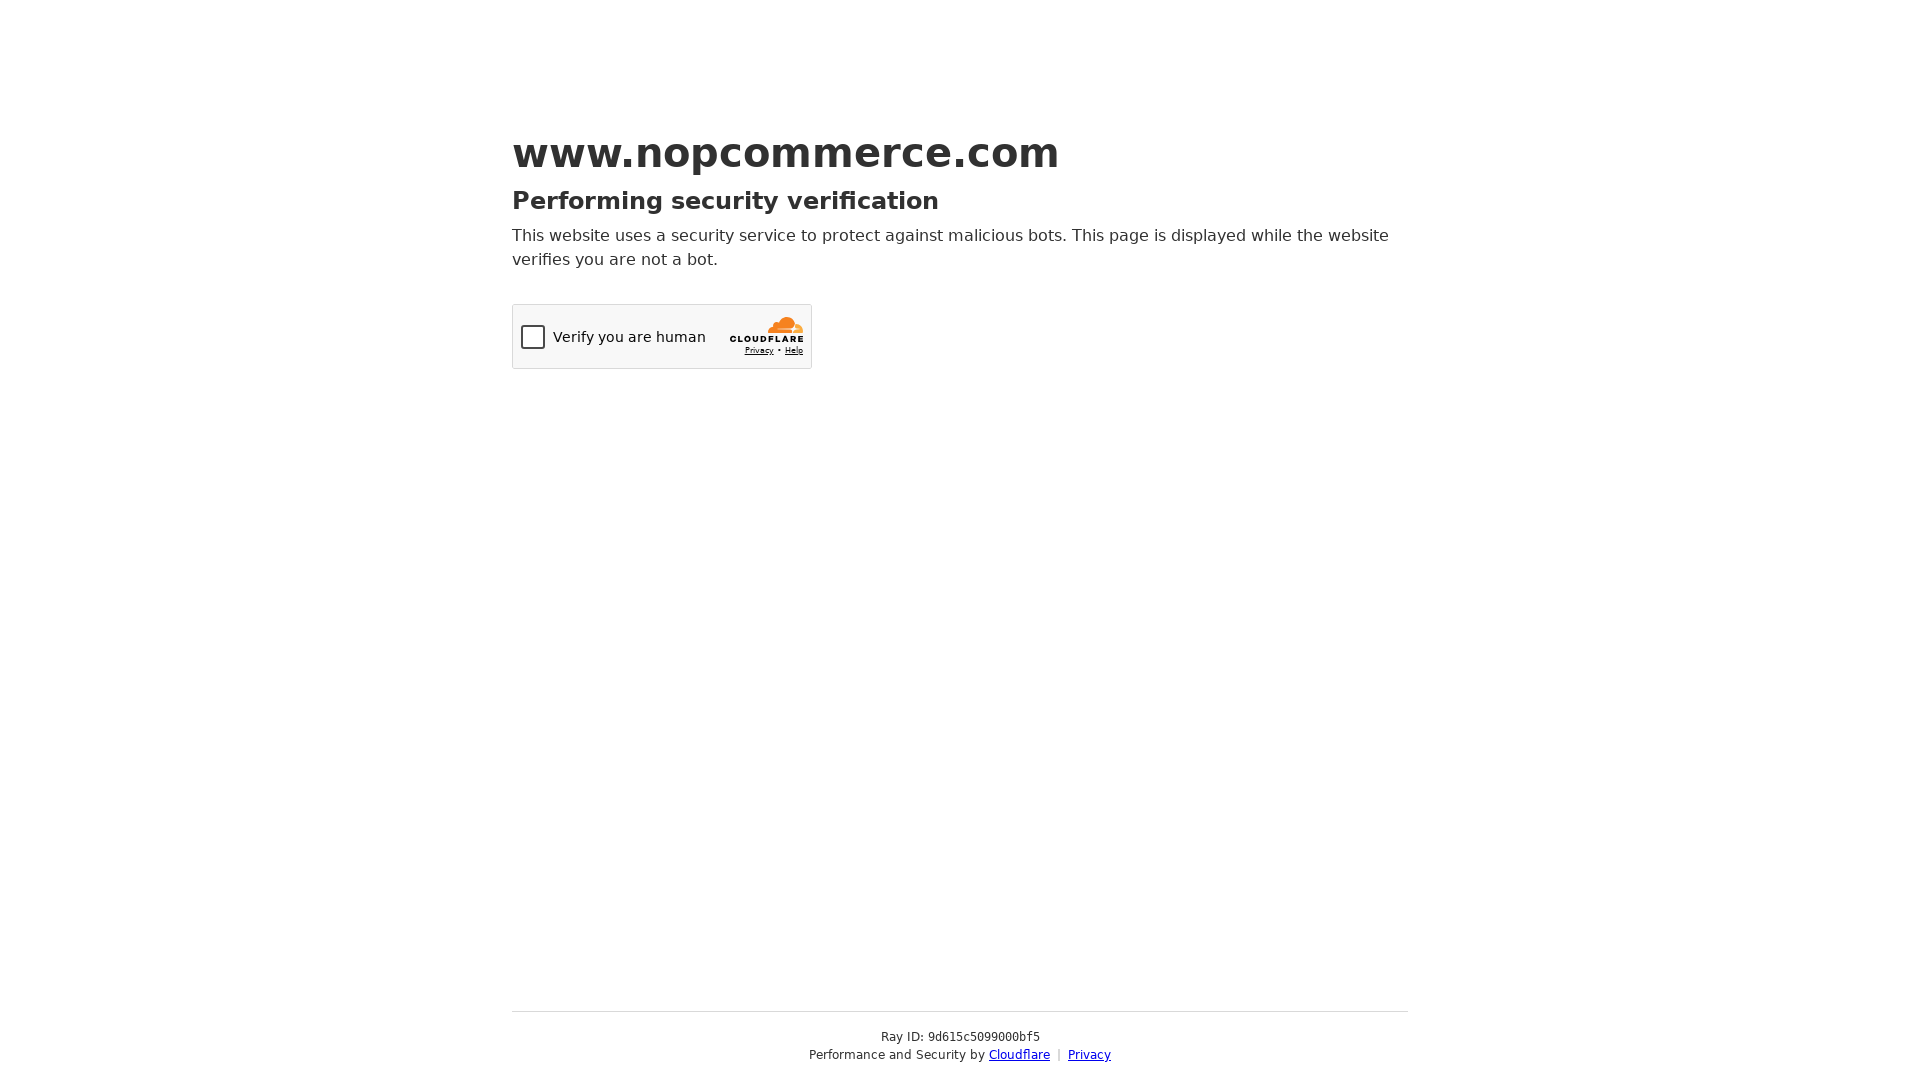

Retrieved page title: Just a moment...
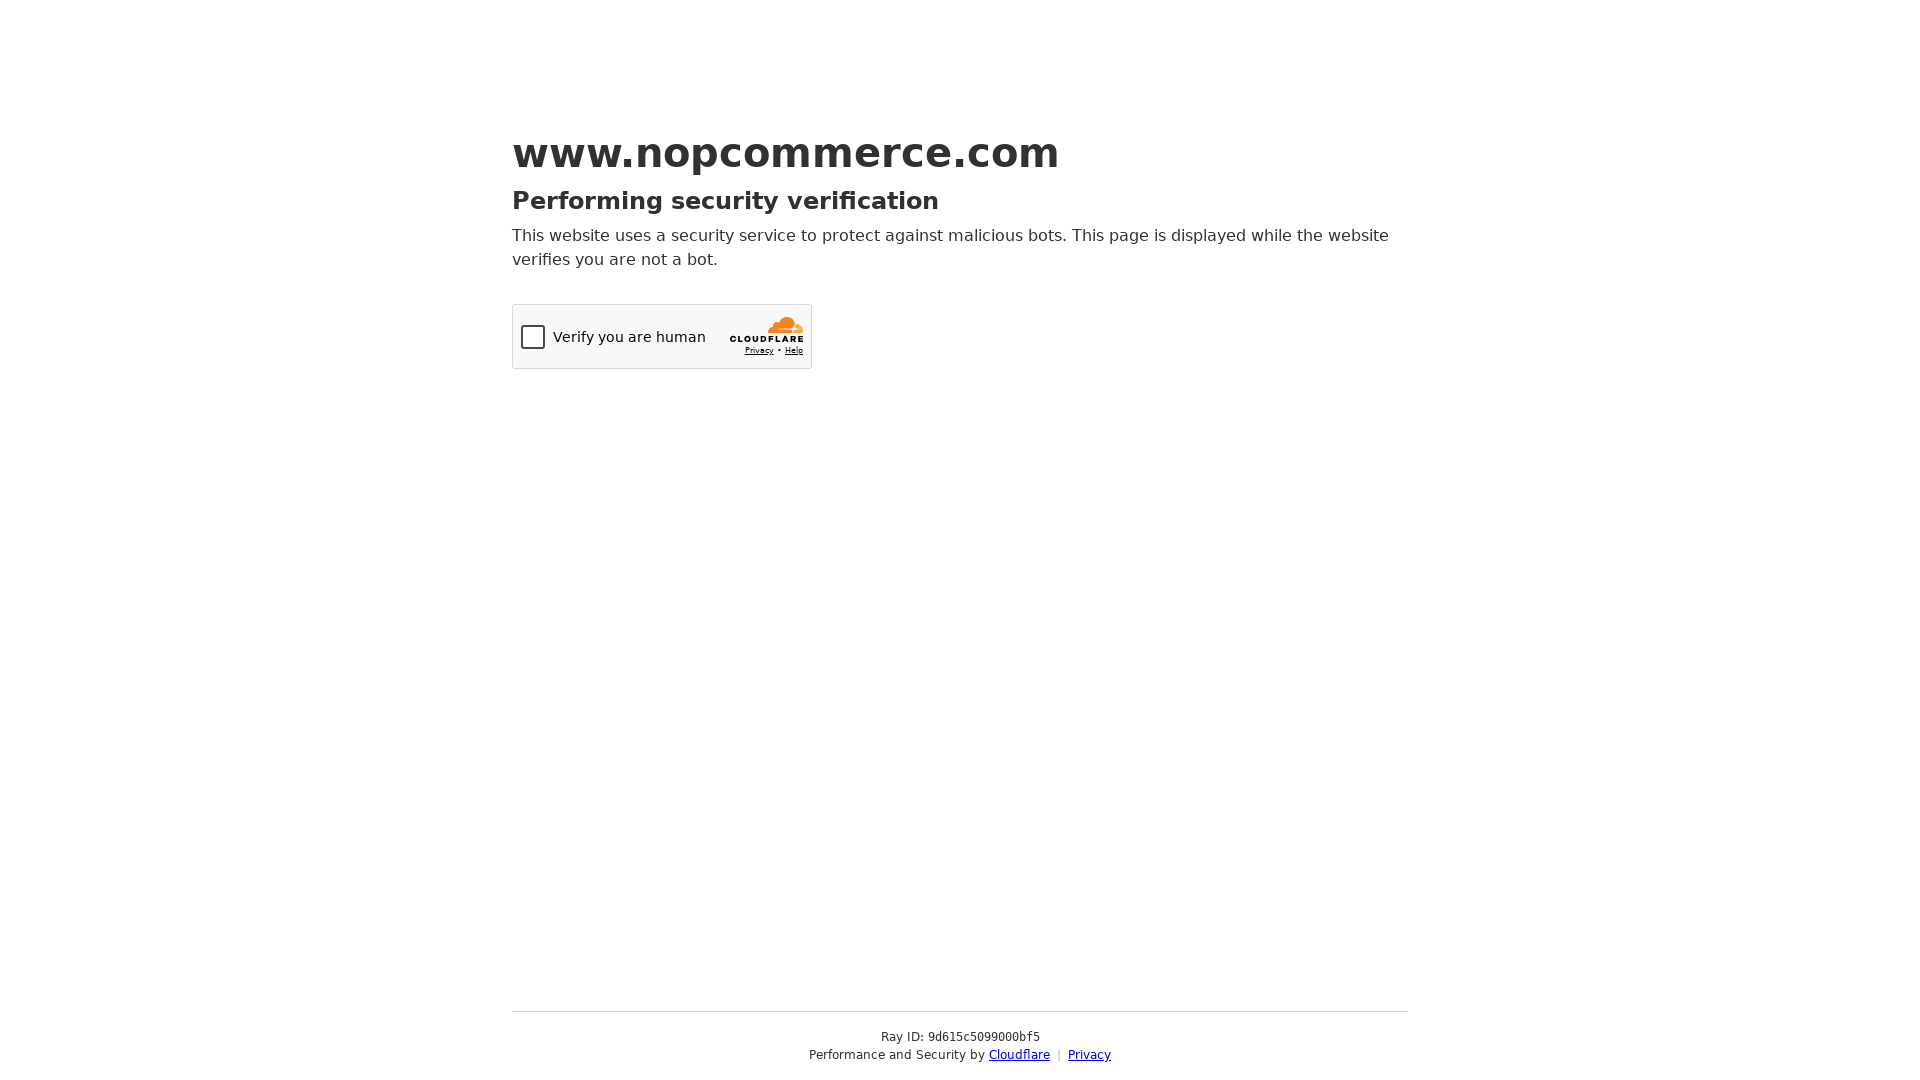

Retrieved current URL: https://www.nopcommerce.com/en
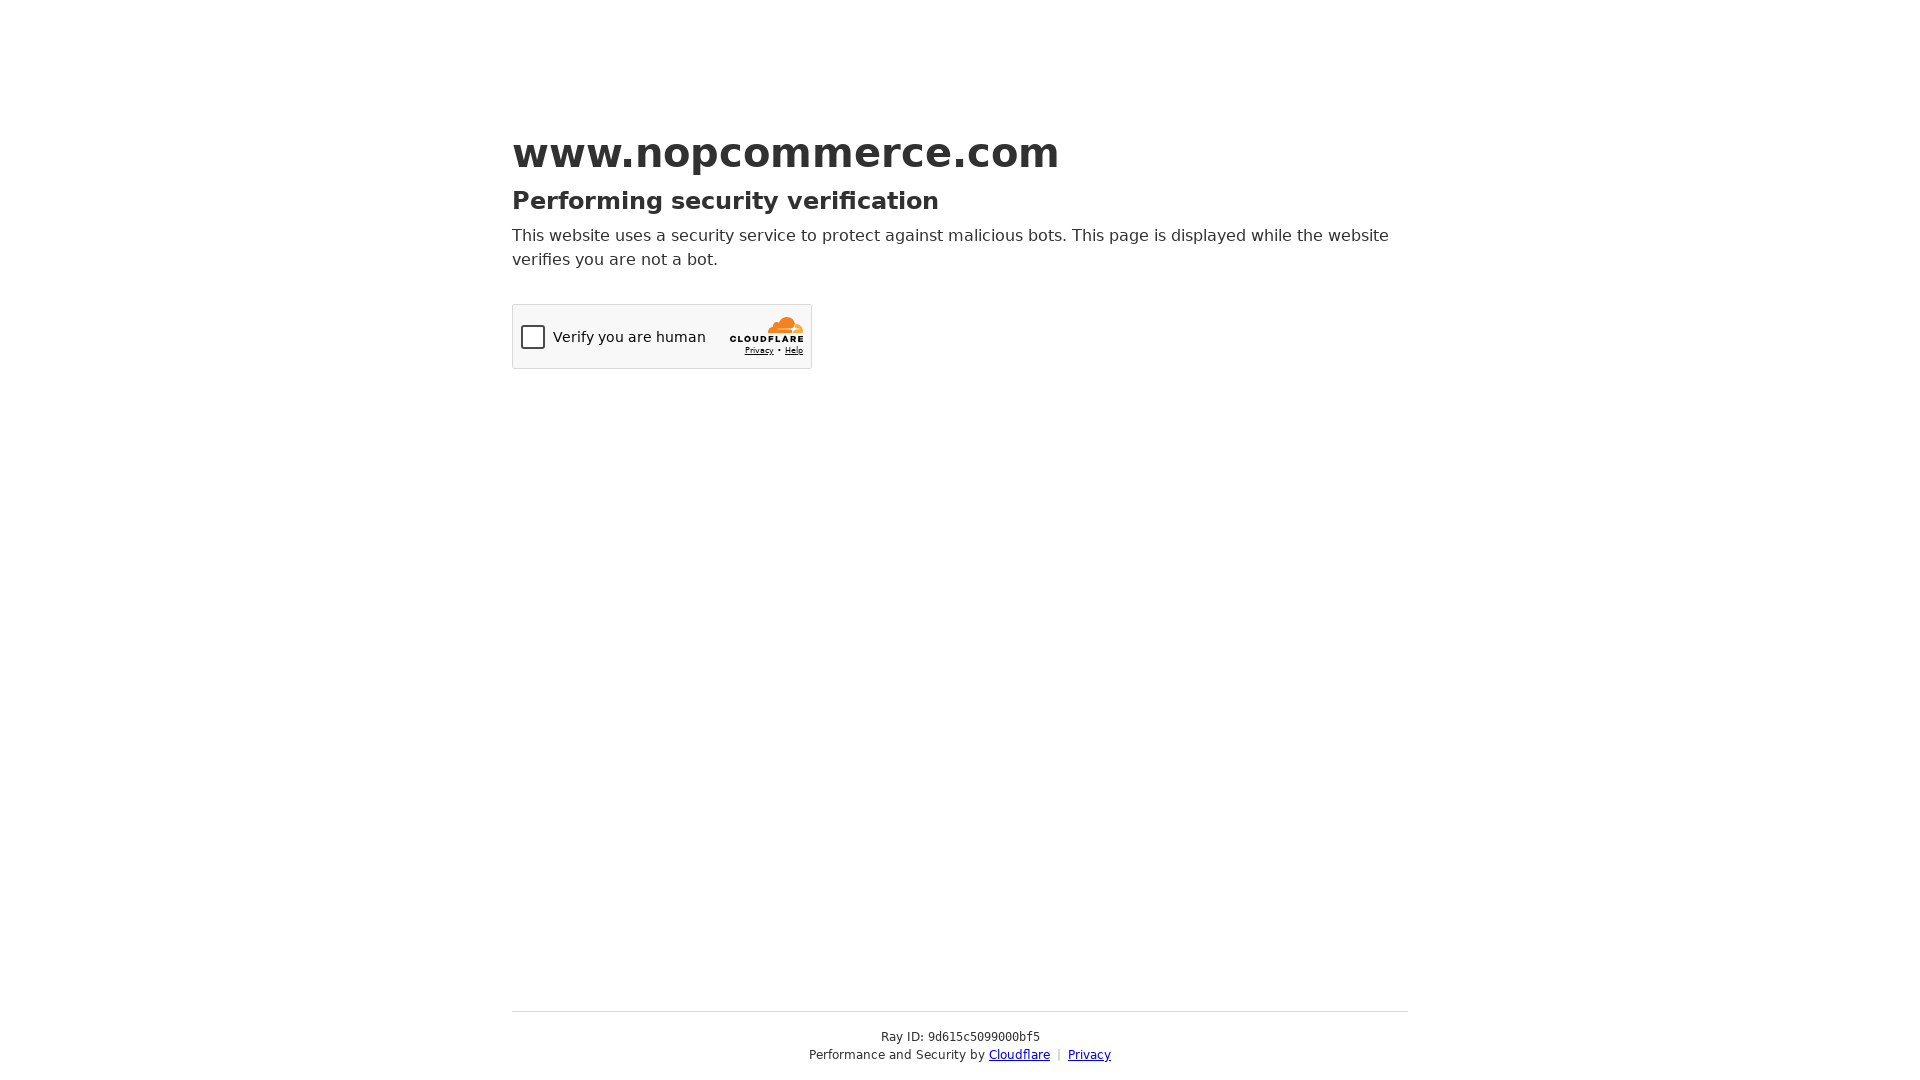

Page loaded - domcontentloaded state reached
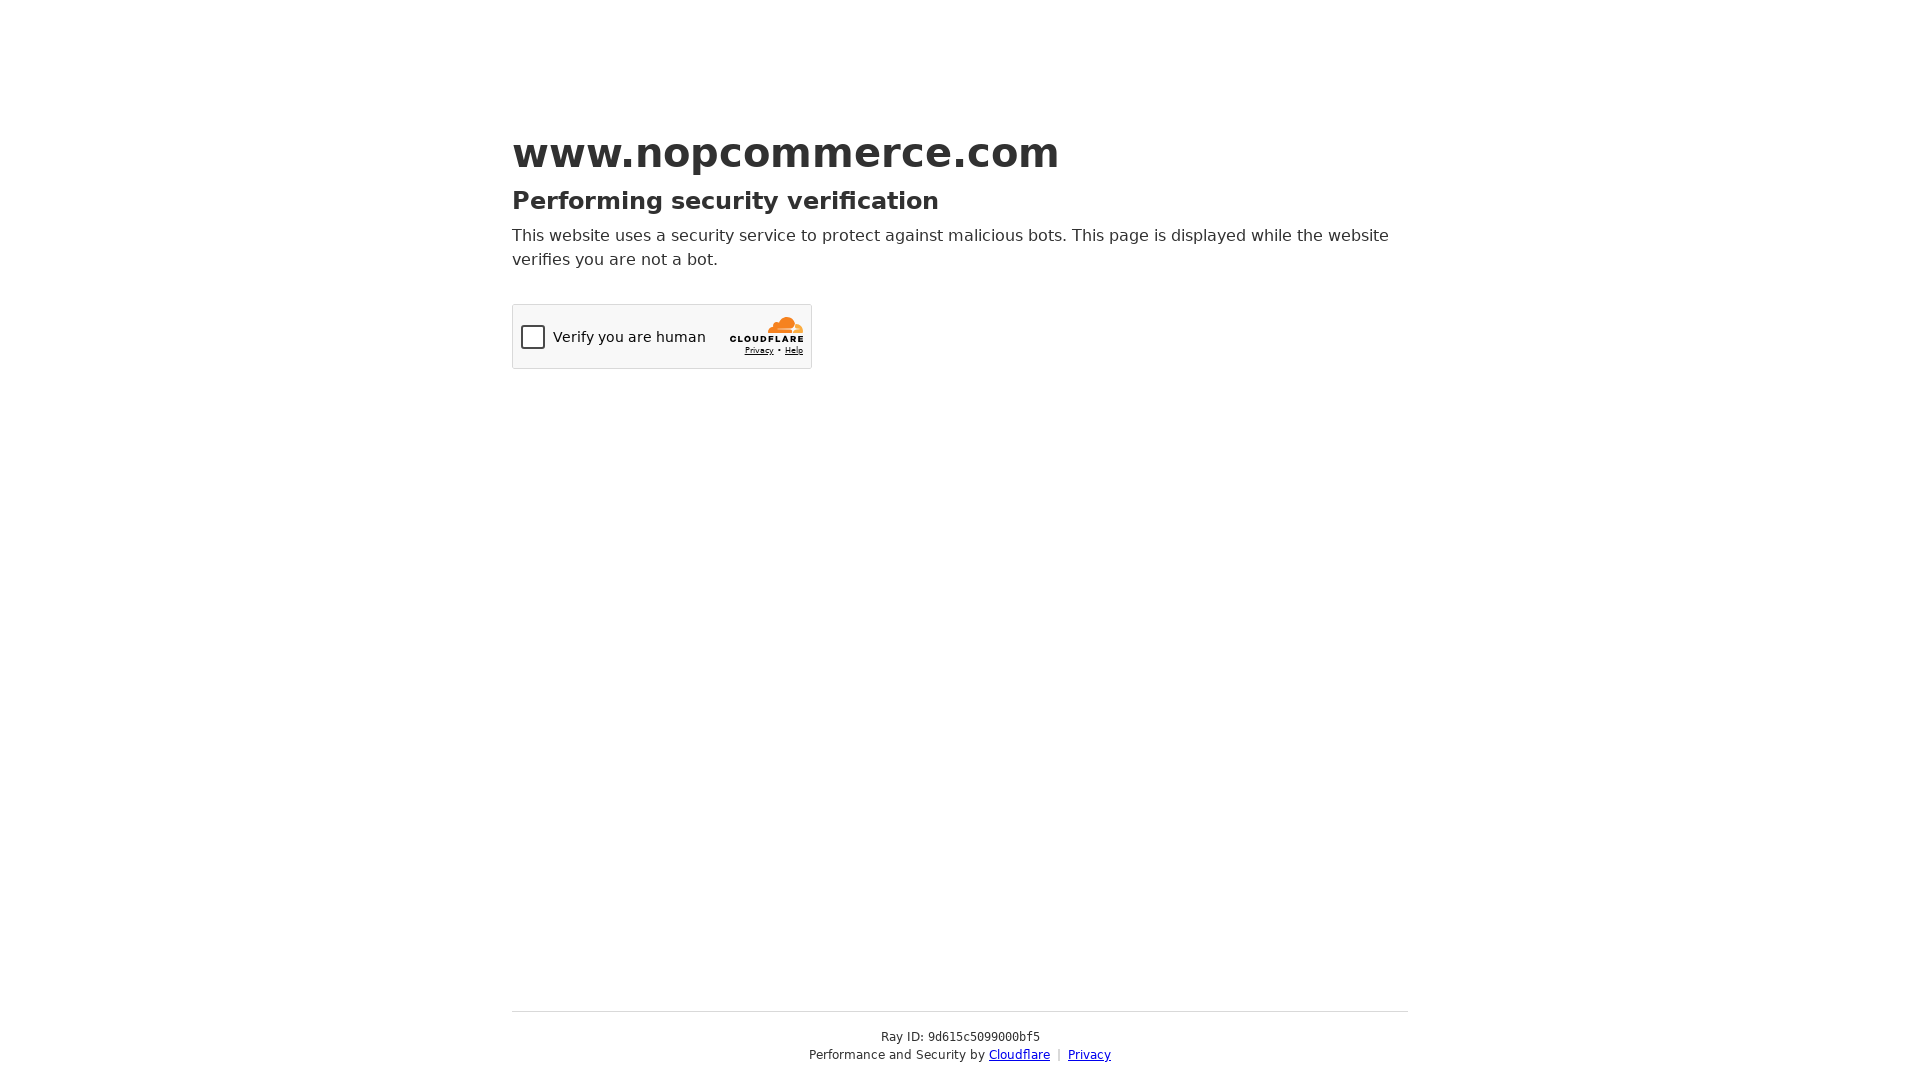

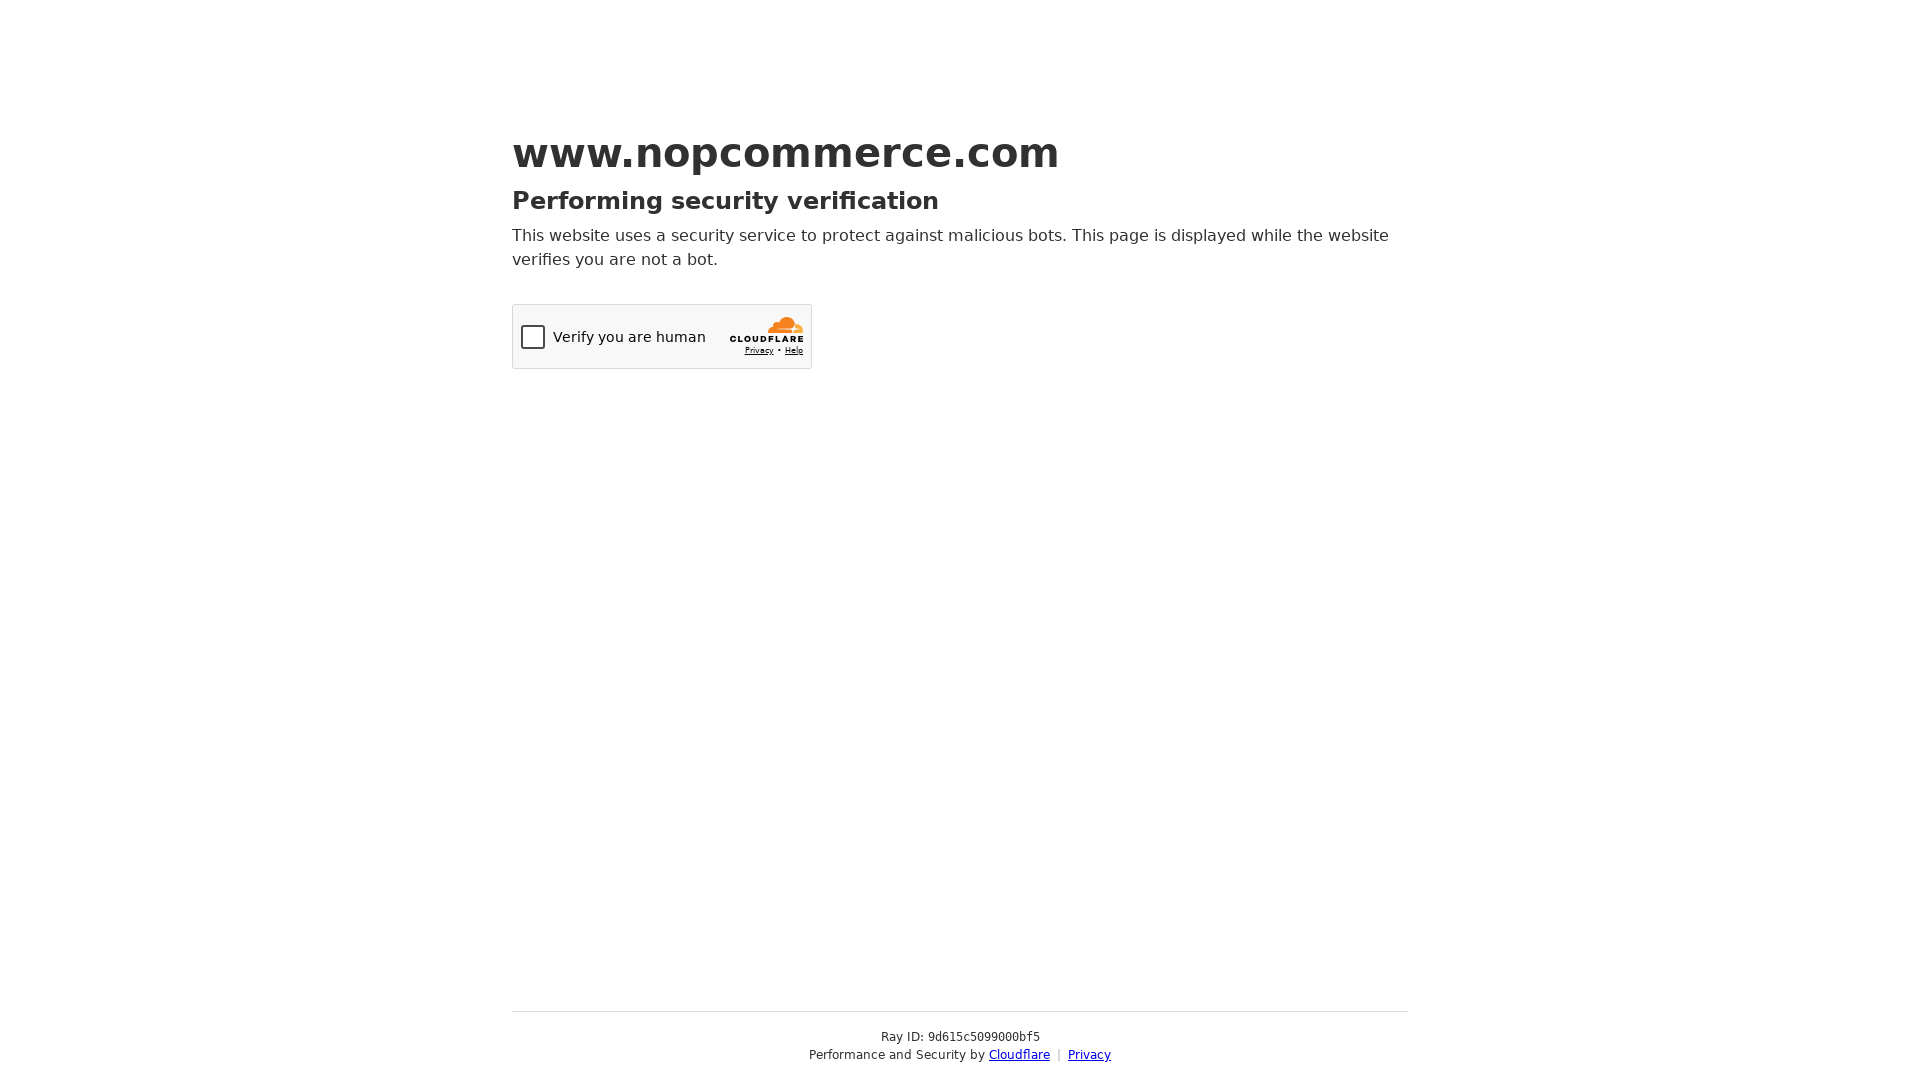